Navigates to Flipkart homepage and maximizes the browser window, then takes a screenshot of the page

Starting URL: https://www.flipkart.com/

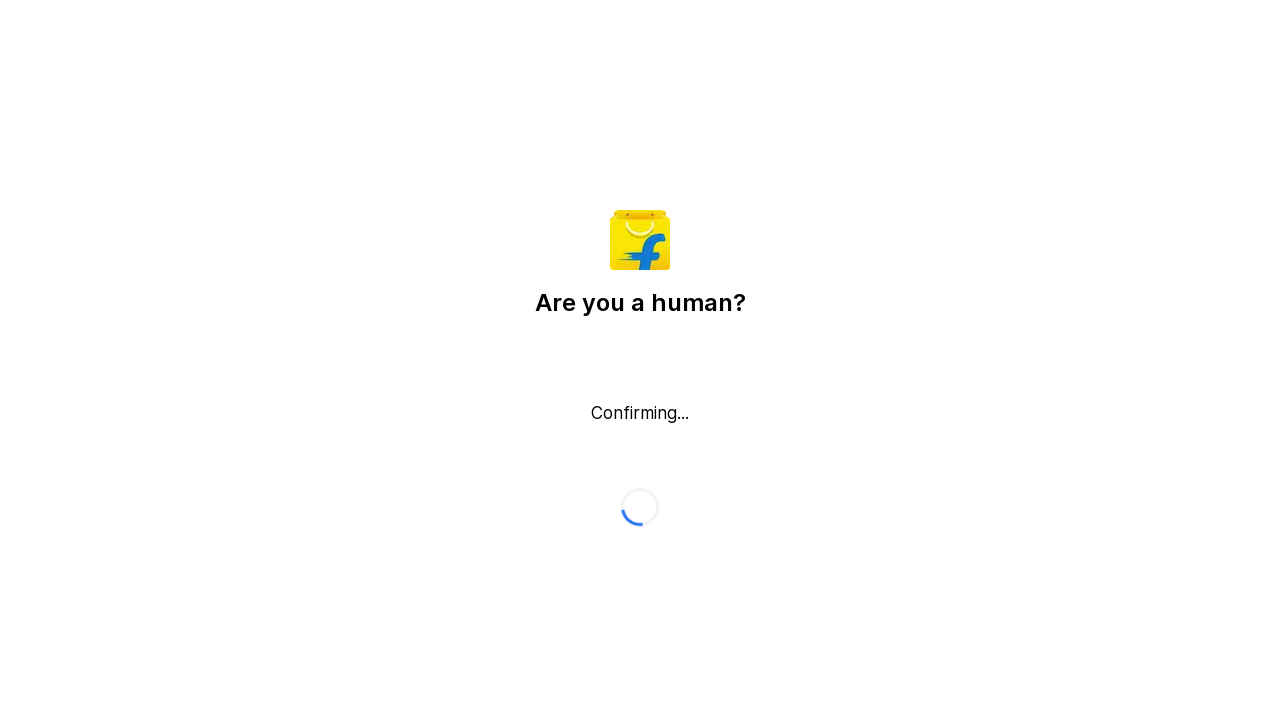

Navigated to Flipkart homepage
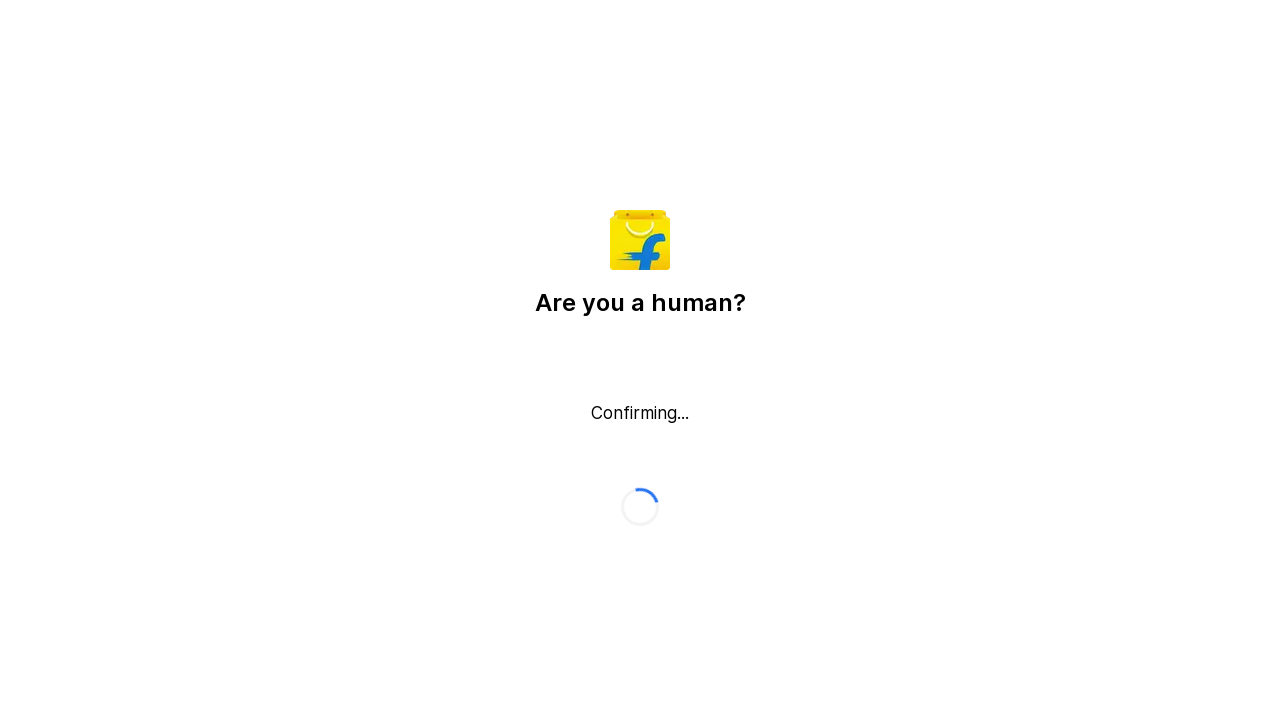

Set viewport size to 1920x1080 (maximized)
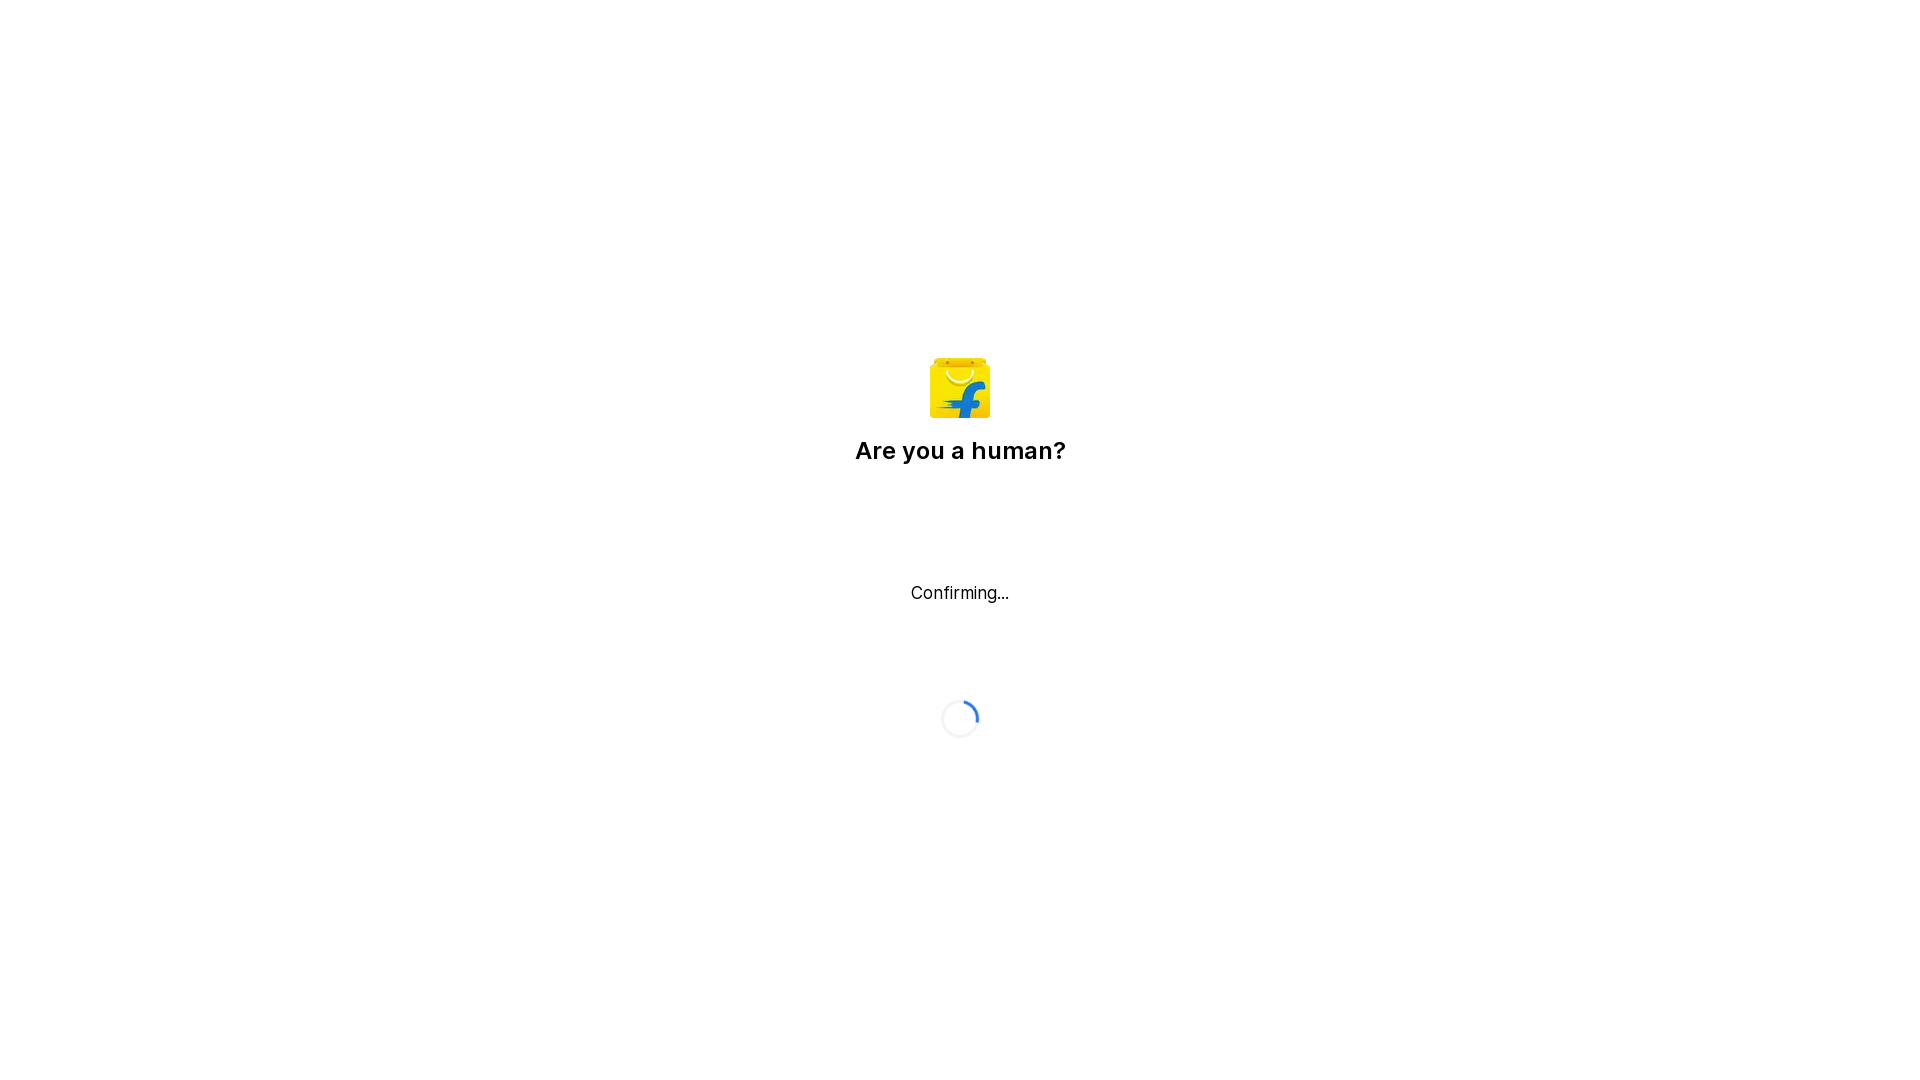

Page fully loaded (DOM content loaded)
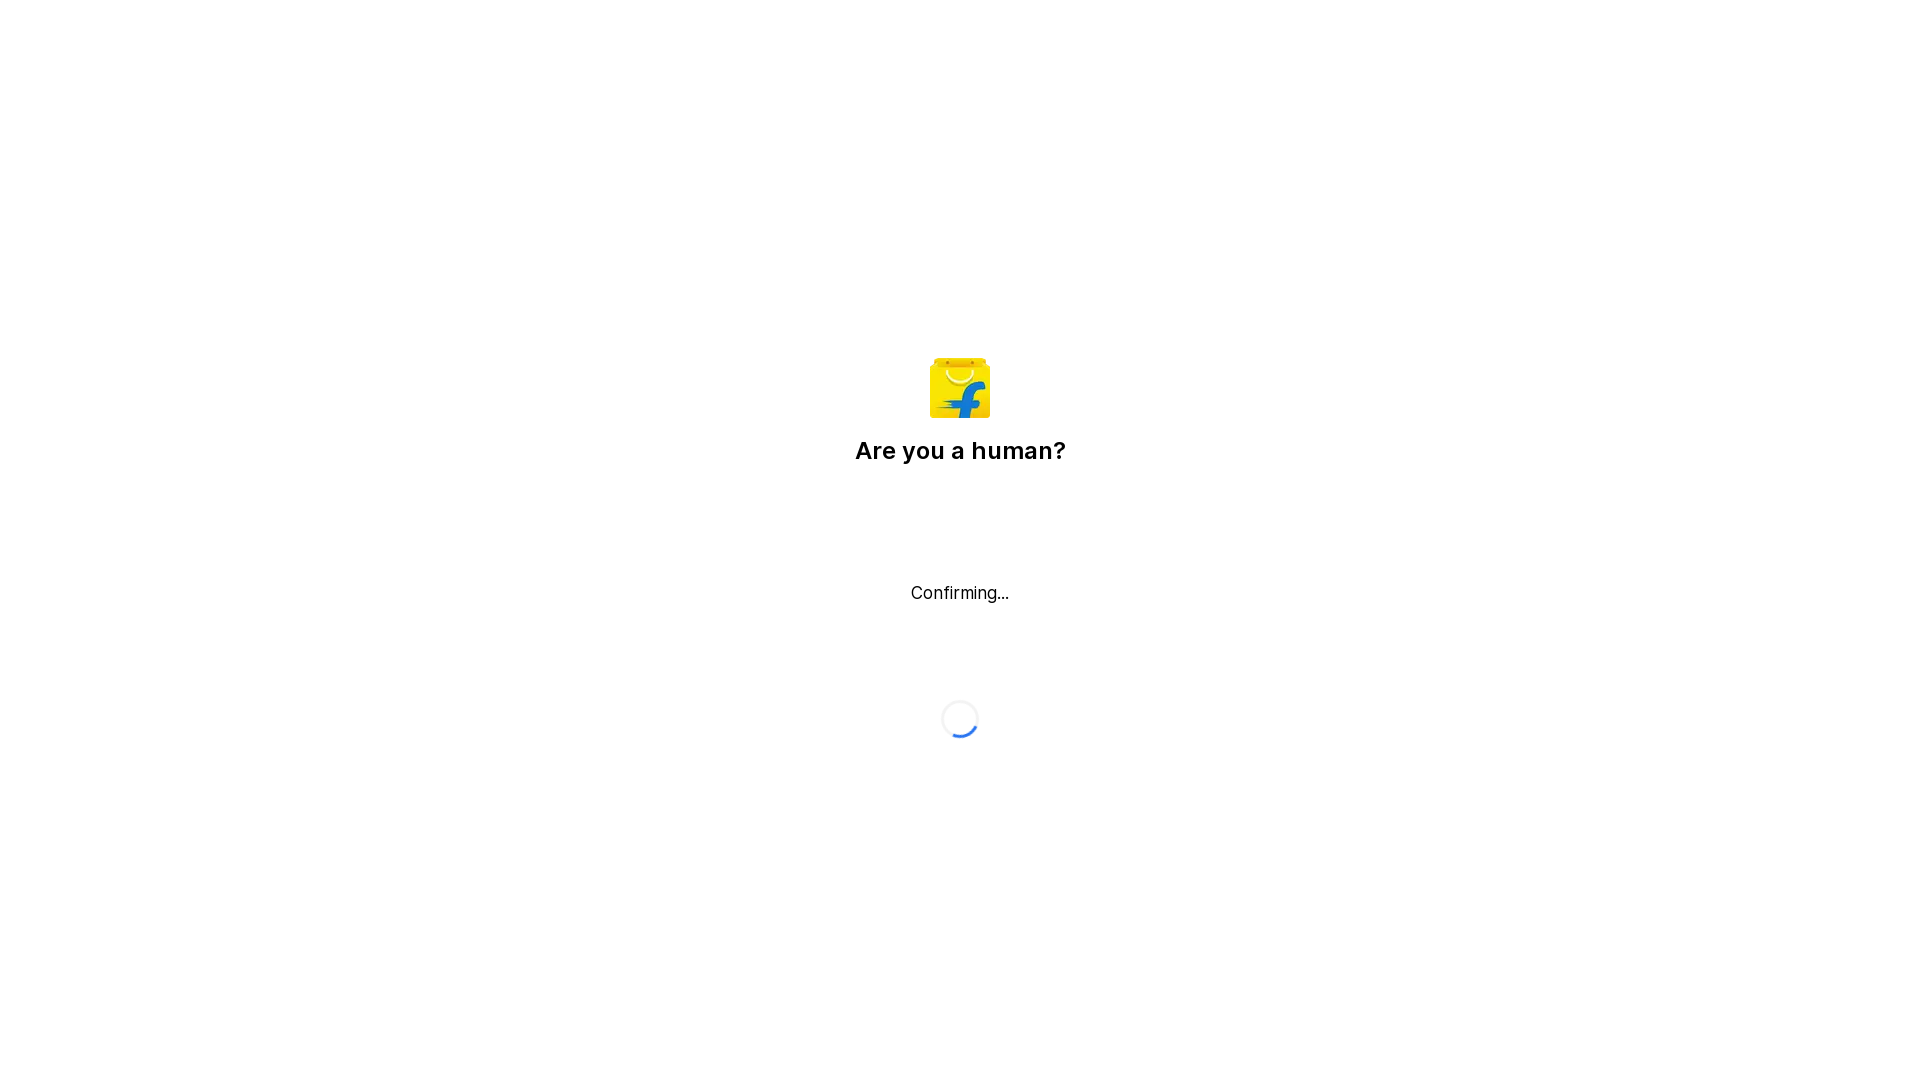

Screenshot of Flipkart homepage captured
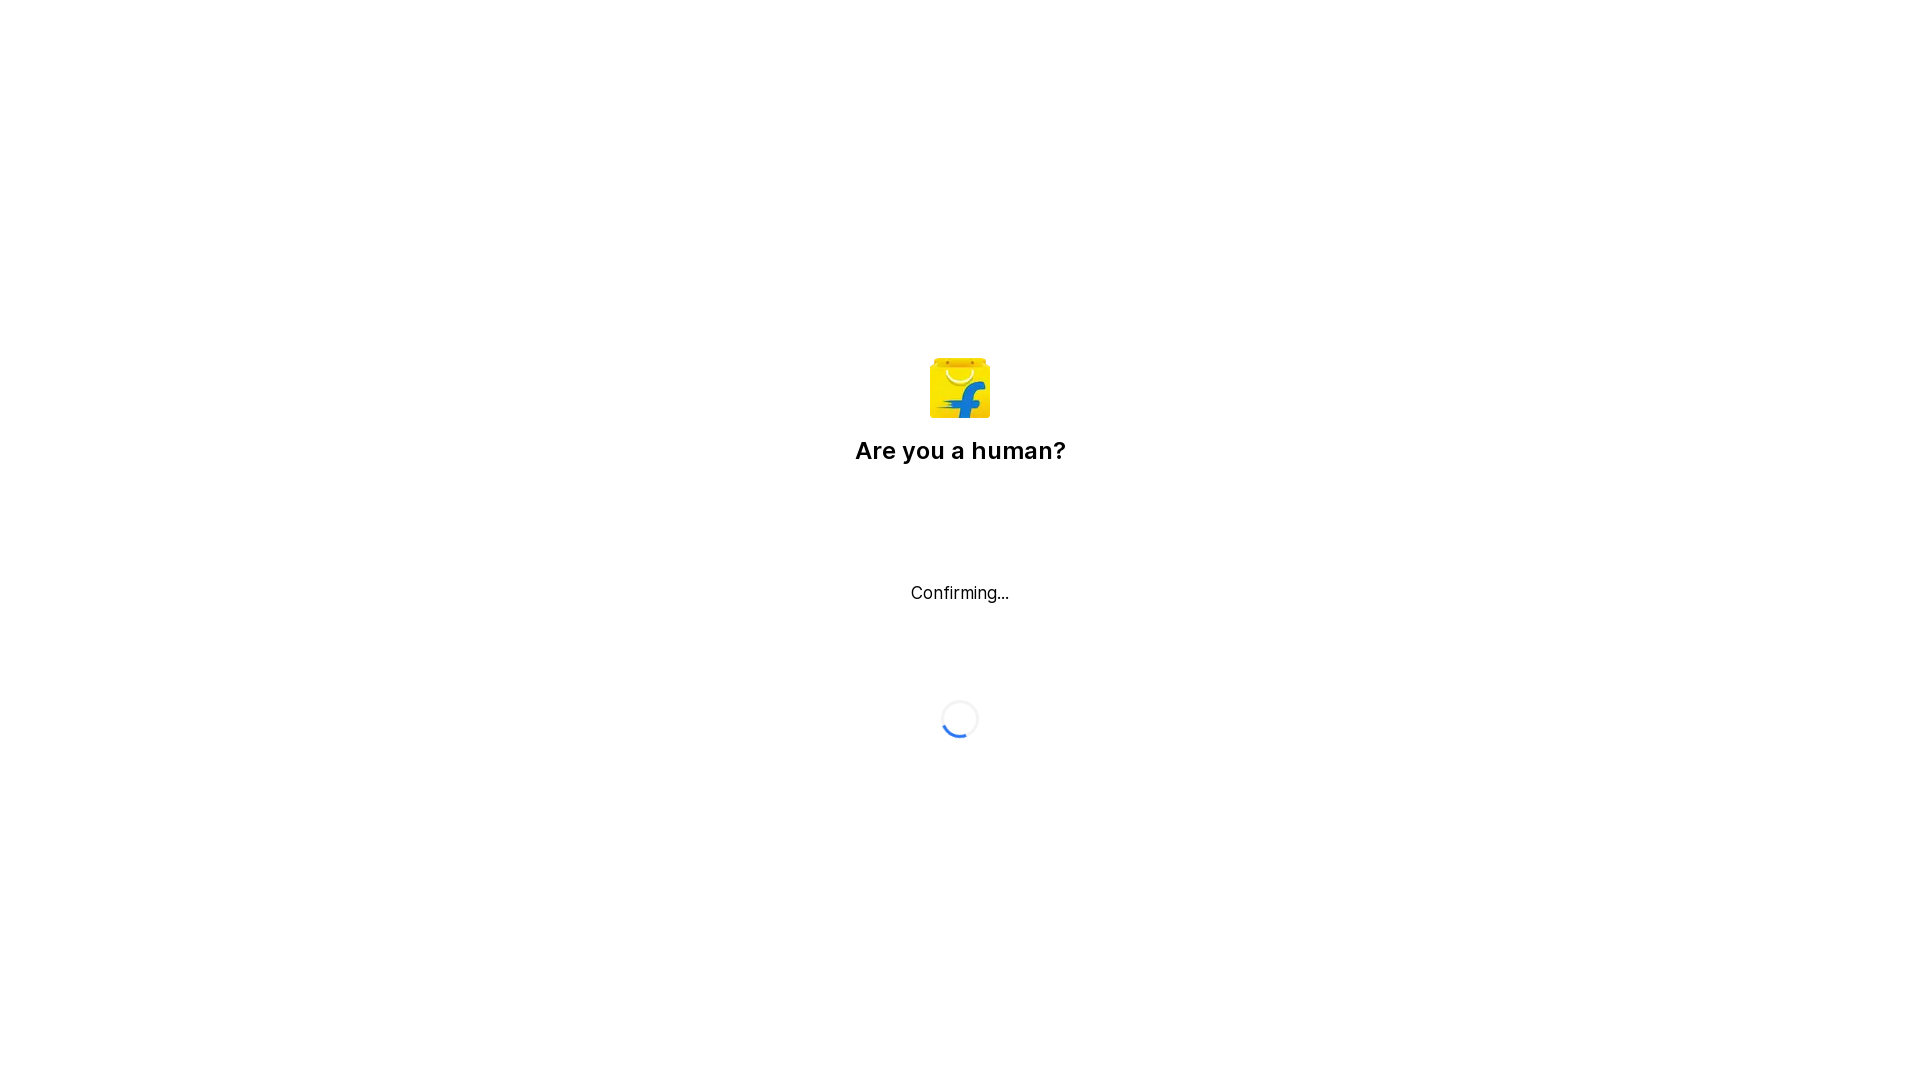

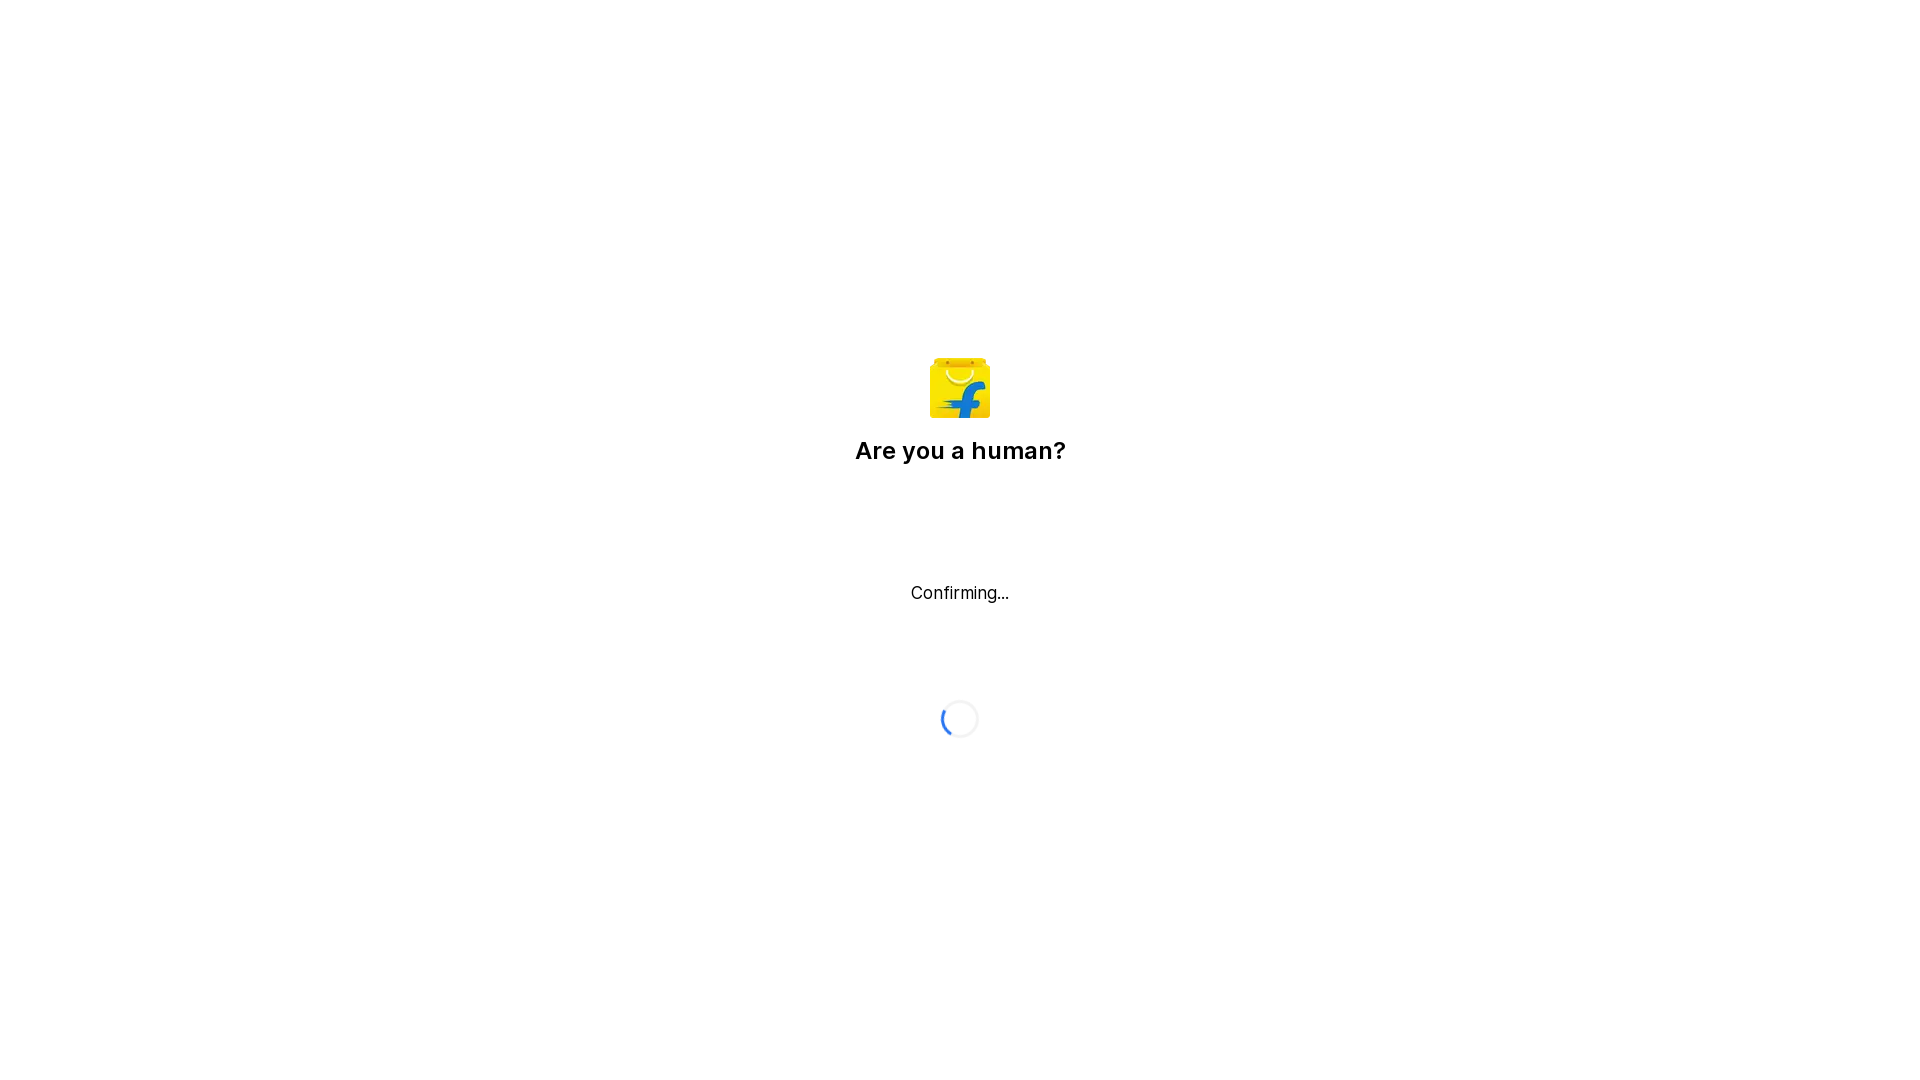